Tests the search functionality on jw.org by searching for "Dead", clicking on a search result article, and then clicking on the PDF format option to access the digital publication.

Starting URL: https://www.jw.org/en/

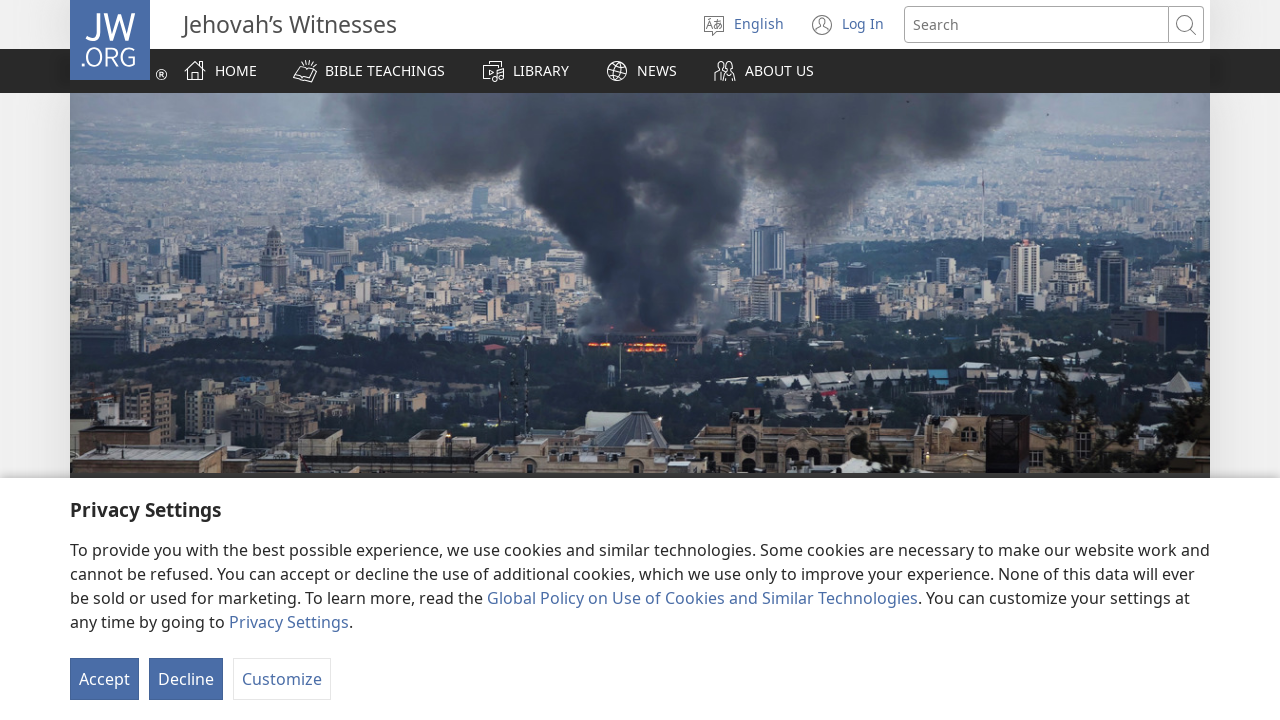

Filled search box with 'Dead' on input[type="text"]
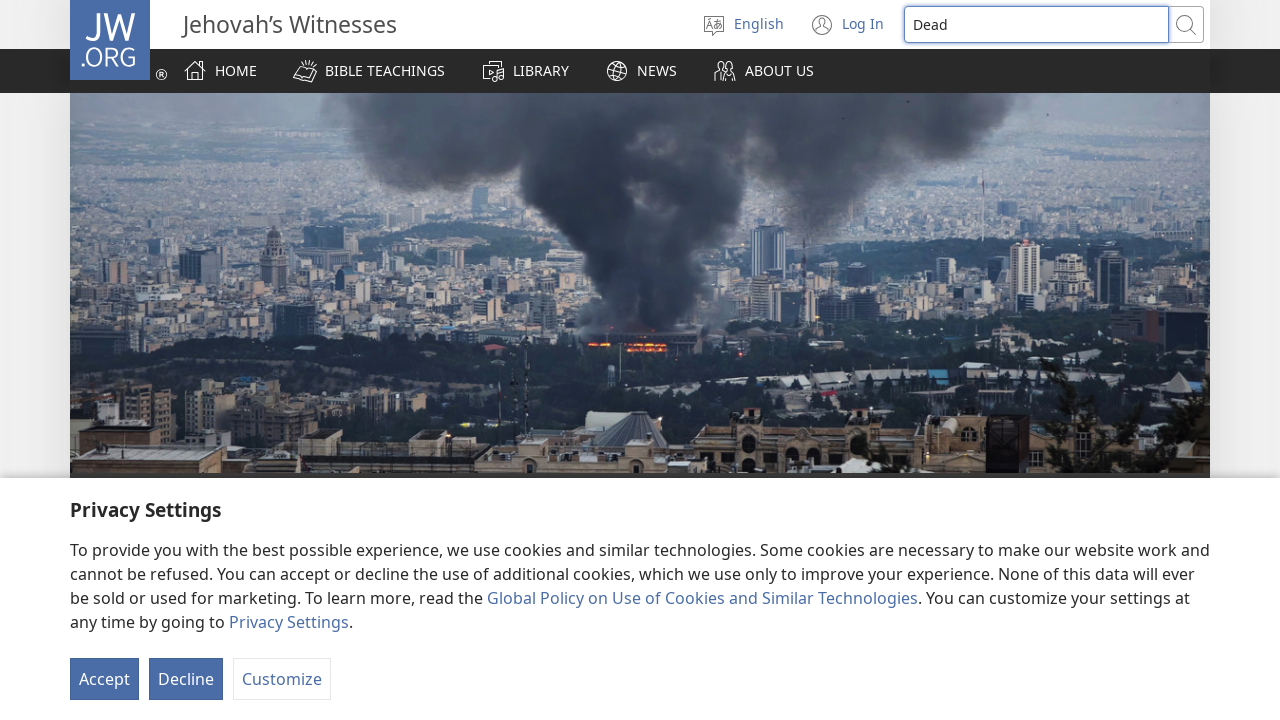

Pressed Enter to submit search on input[type="text"]
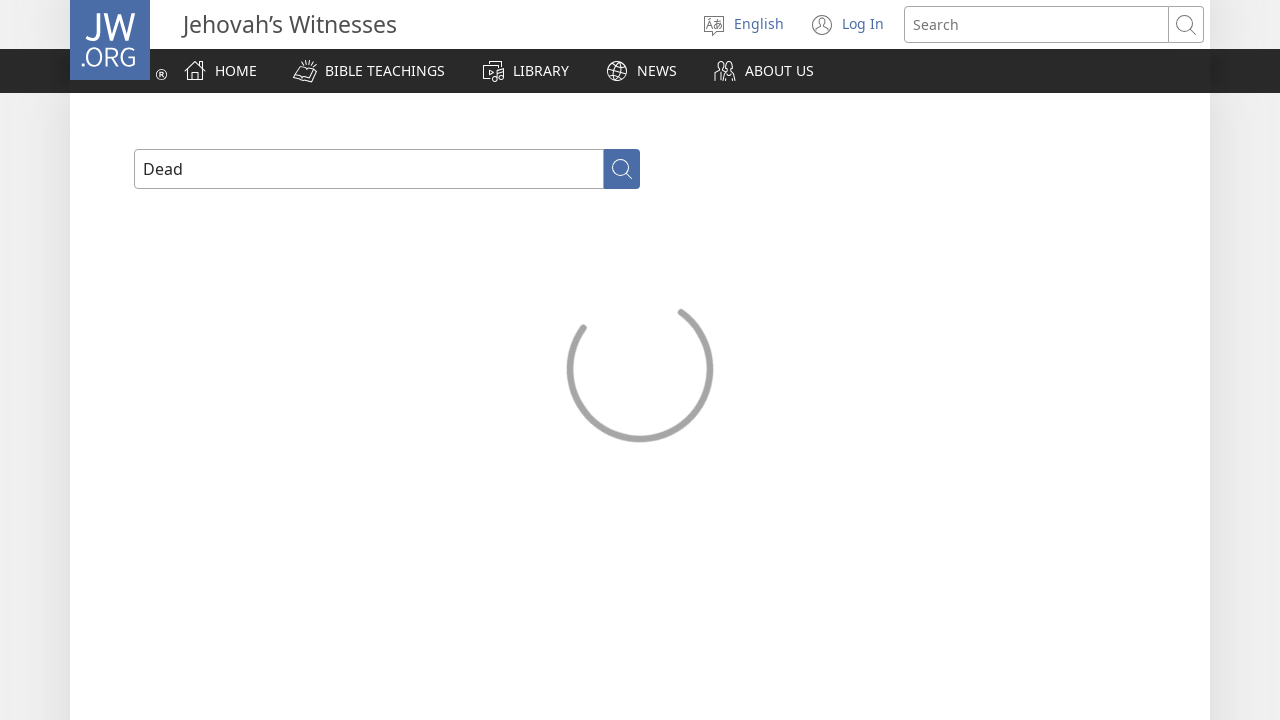

Search results loaded, article 'Is There Hope for the Dead?' appeared
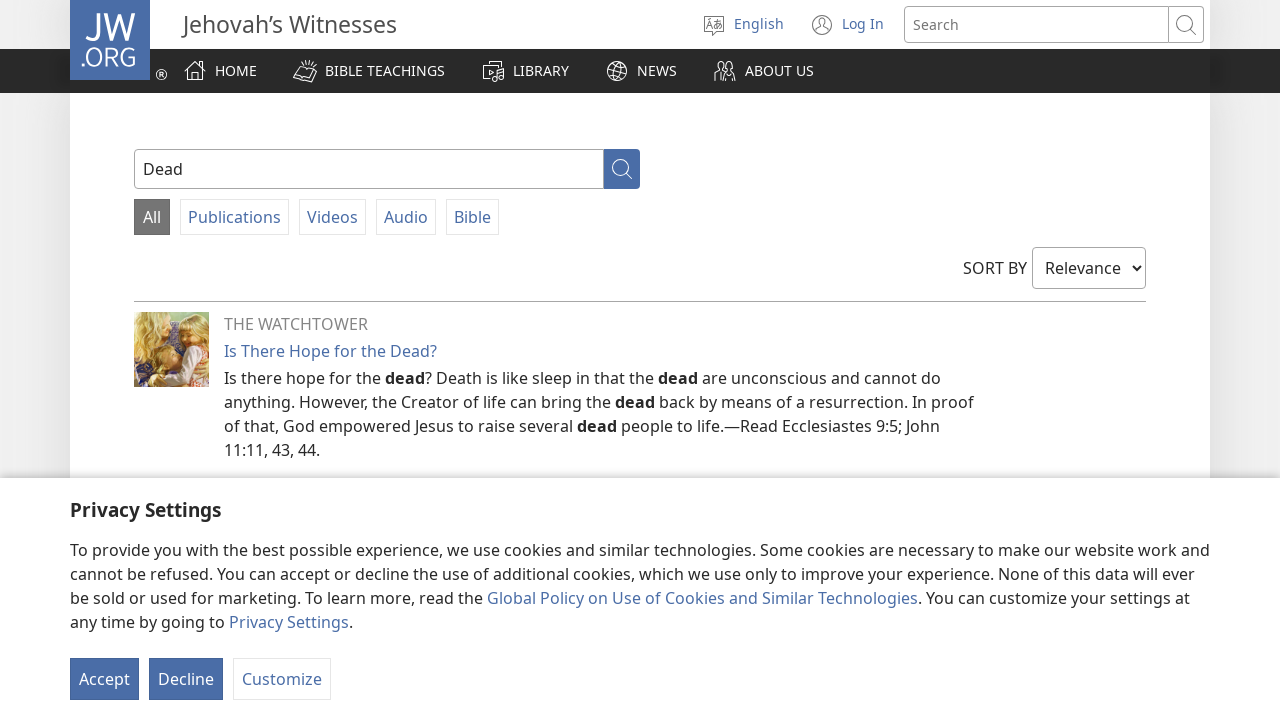

Clicked on search result article 'Is There Hope for the Dead?' at (330, 351) on text="Is There Hope for the Dead?"
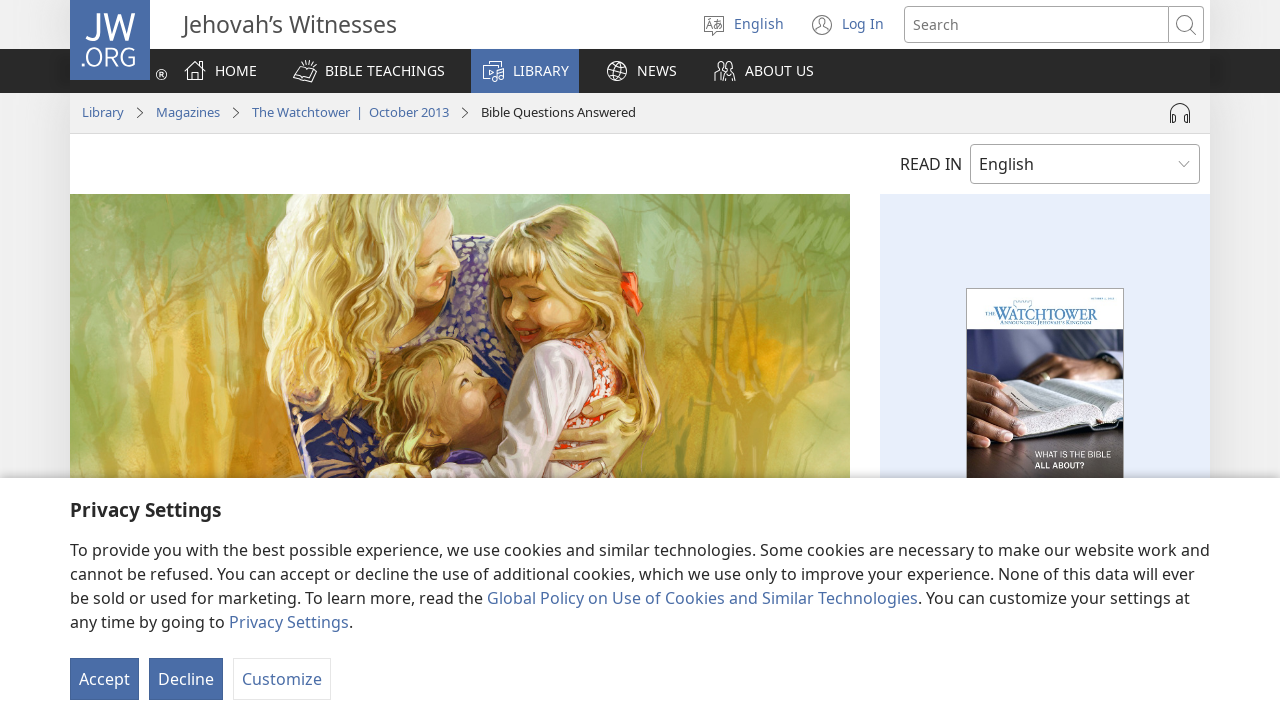

Article page loaded, PDF format option appeared
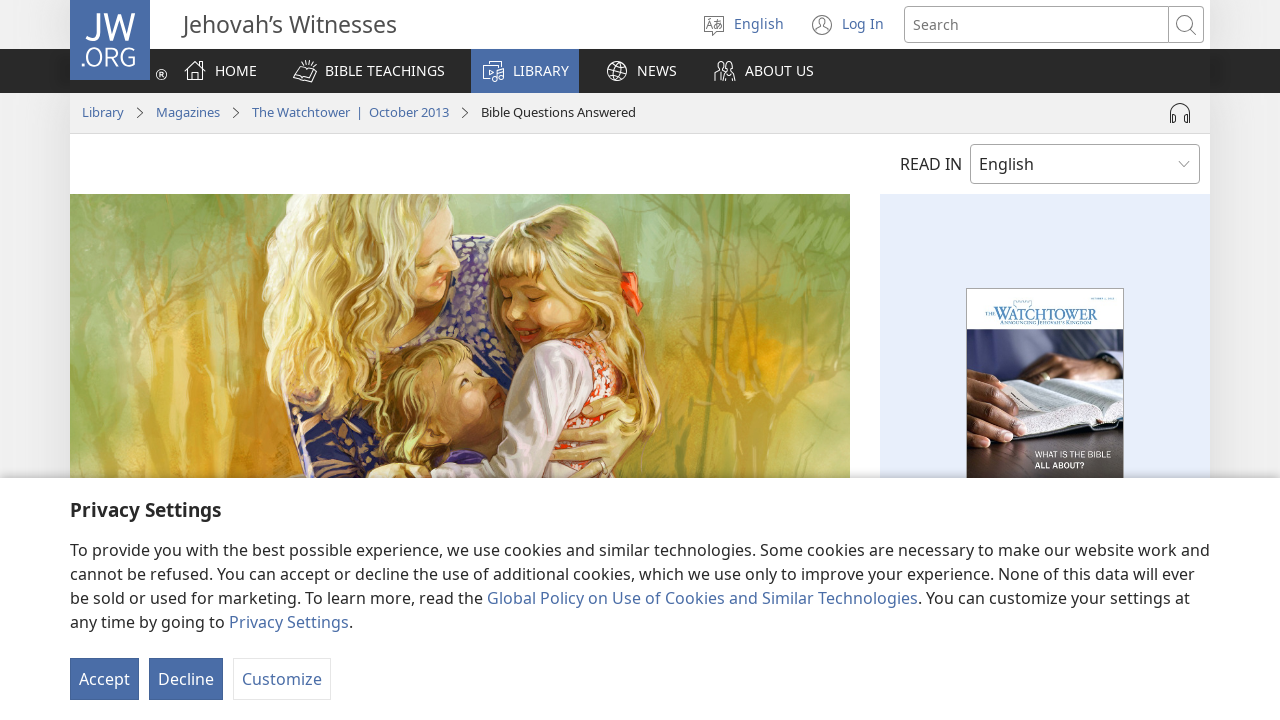

Clicked on PDF format option to access digital publication at (1024, 360) on xpath=//div[@class="digitalPubFormat jsWrittenFormat"]
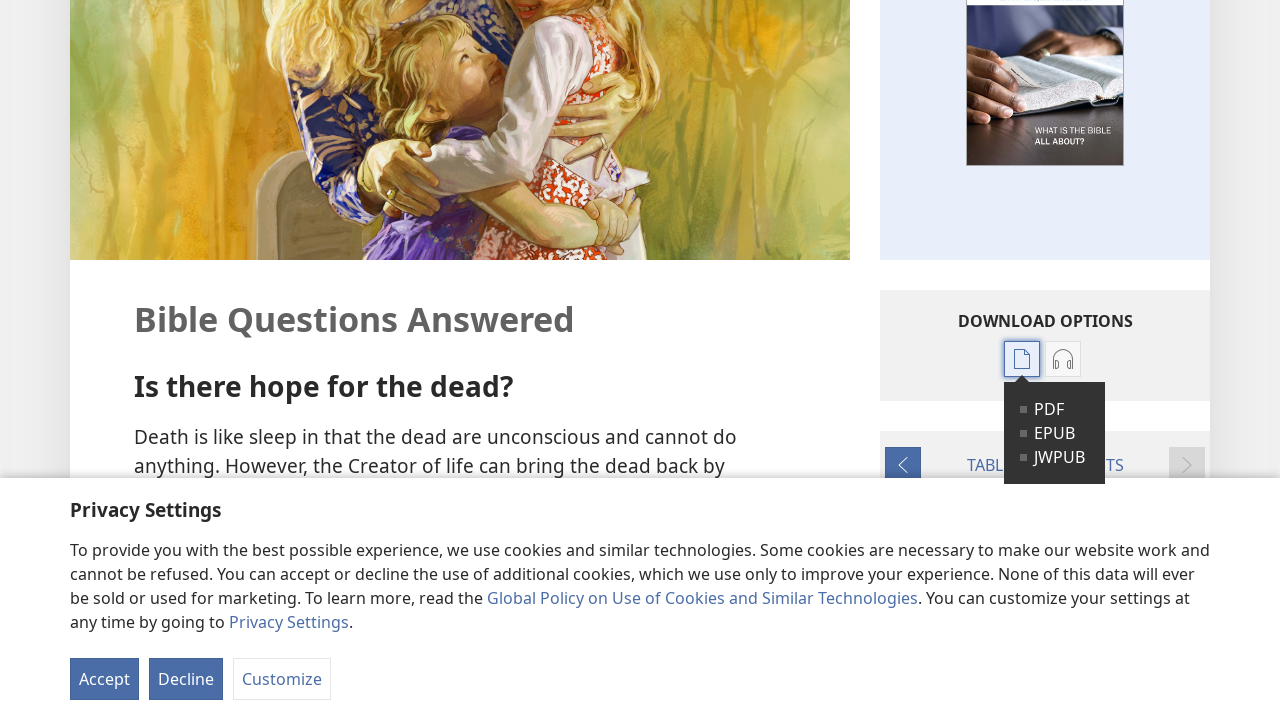

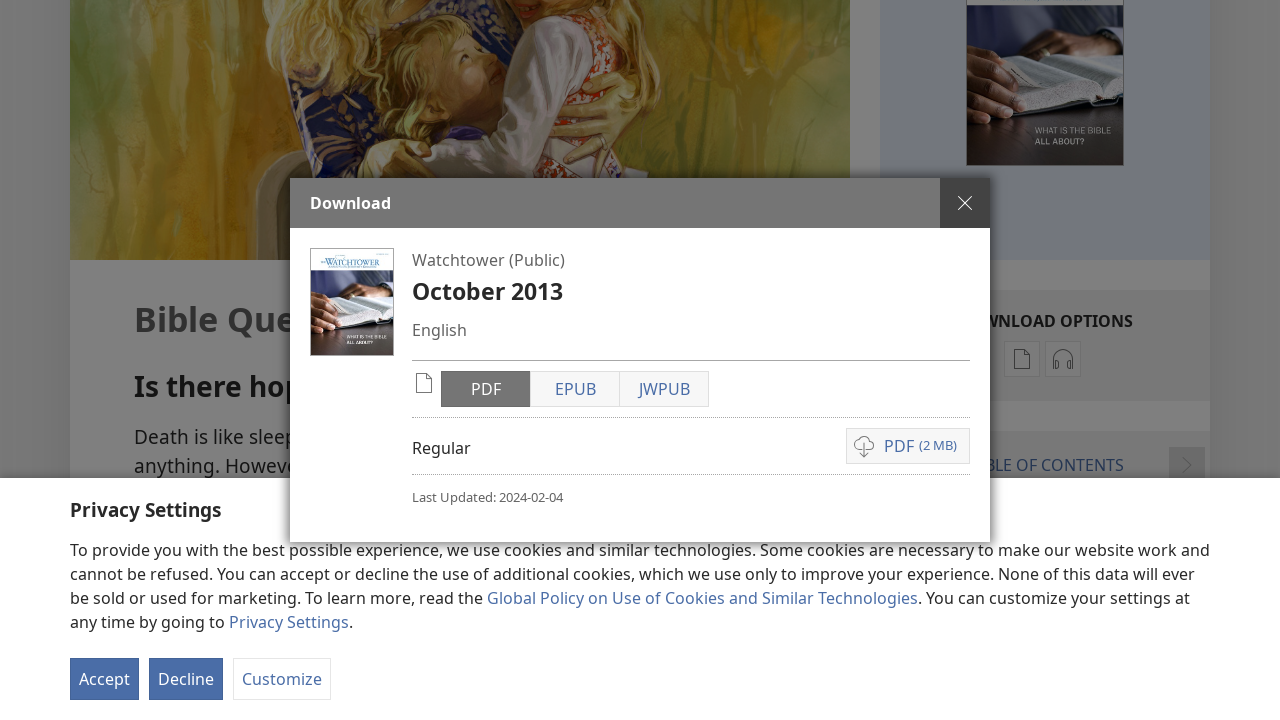